Tests A/B test opt-out functionality by visiting the A/B test page, verifying initial state, adding an opt-out cookie, refreshing the page, and confirming the test is disabled.

Starting URL: http://the-internet.herokuapp.com/abtest

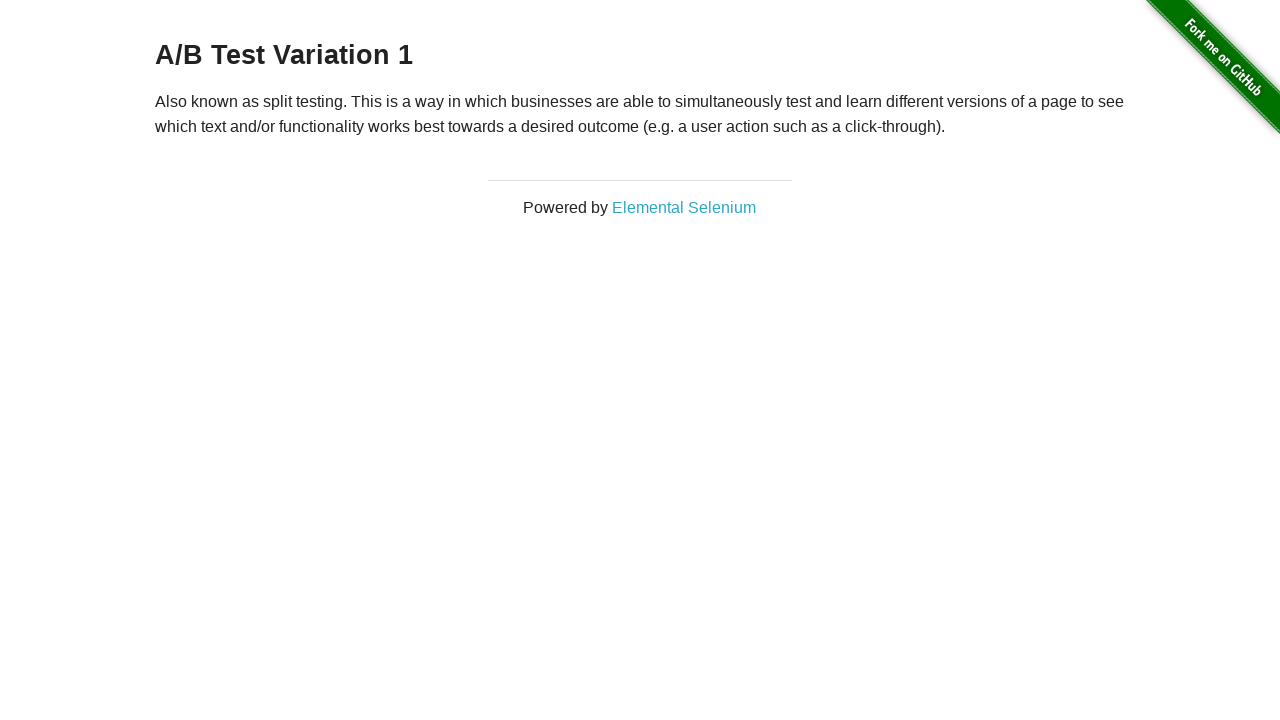

Located h3 heading element
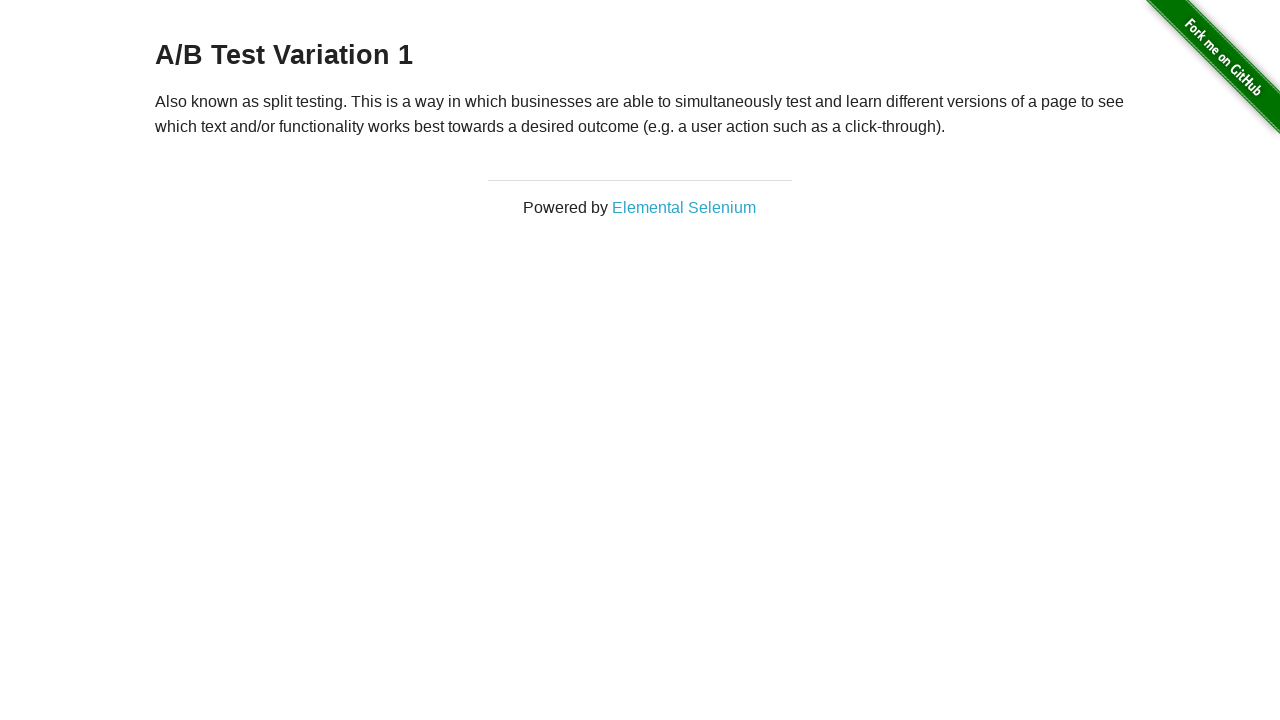

Retrieved heading text content
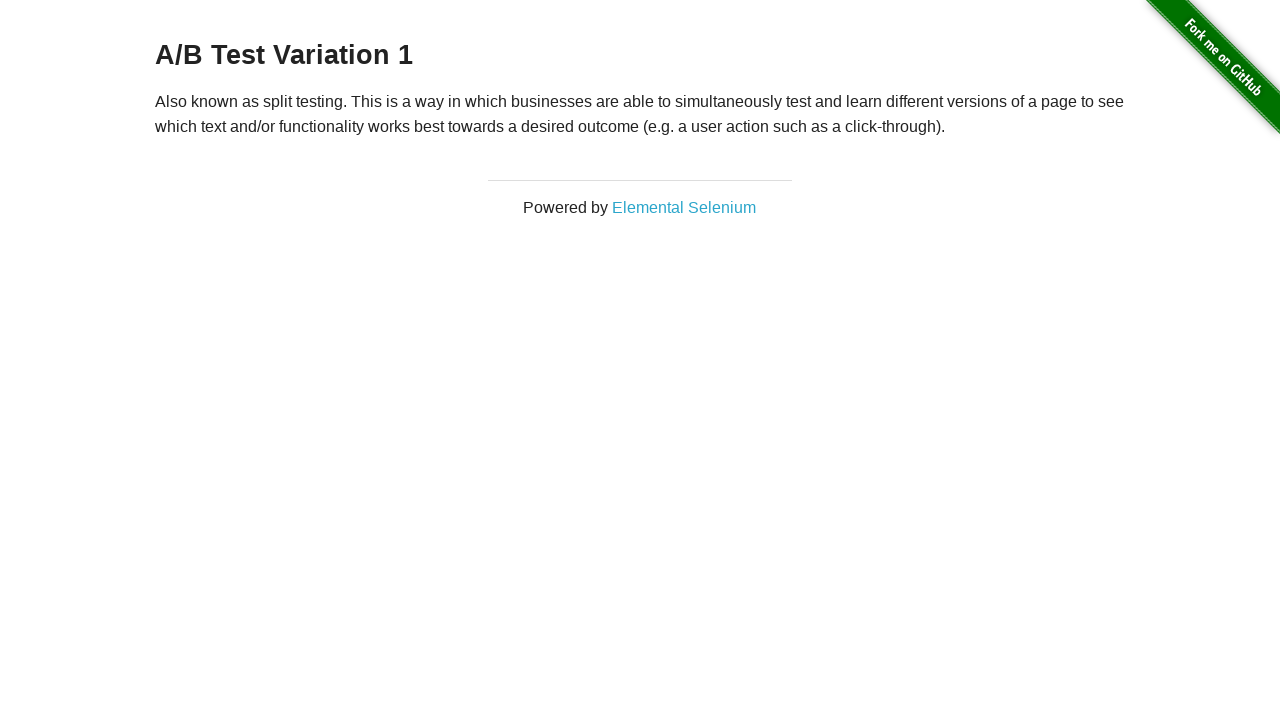

Verified initial heading starts with 'A/B Test'
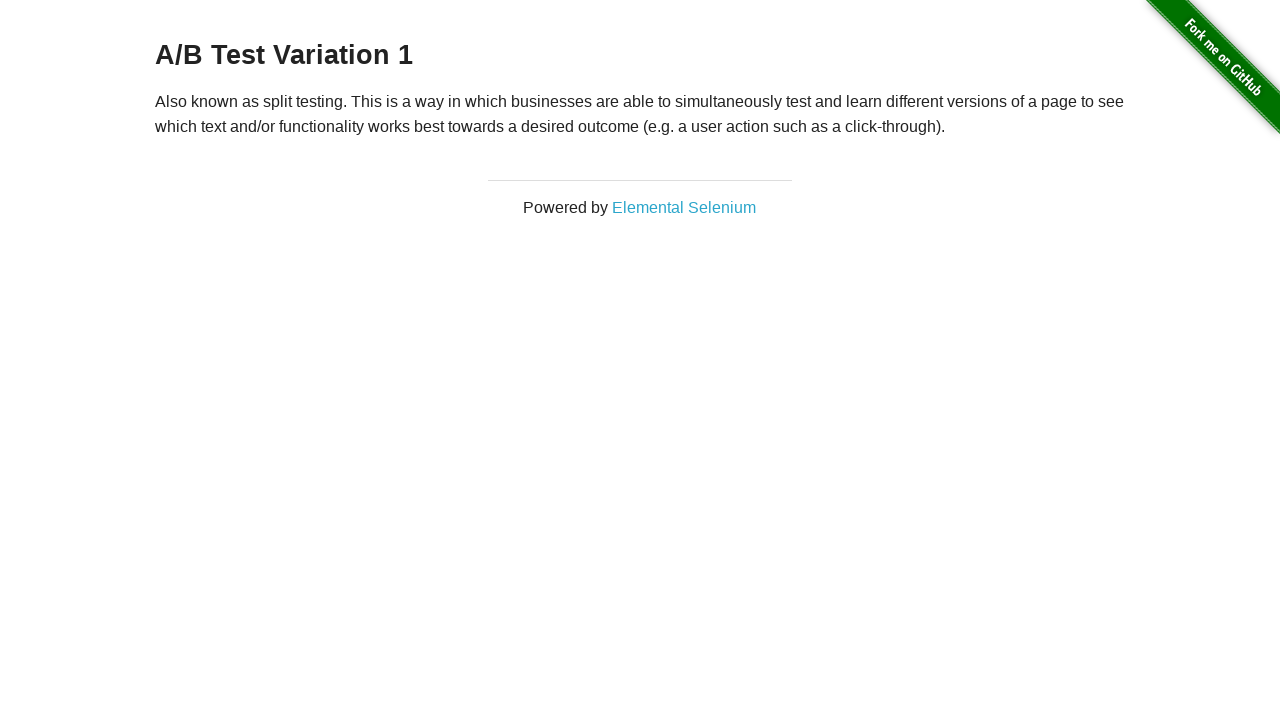

Added optimizelyOptOut cookie with value 'true'
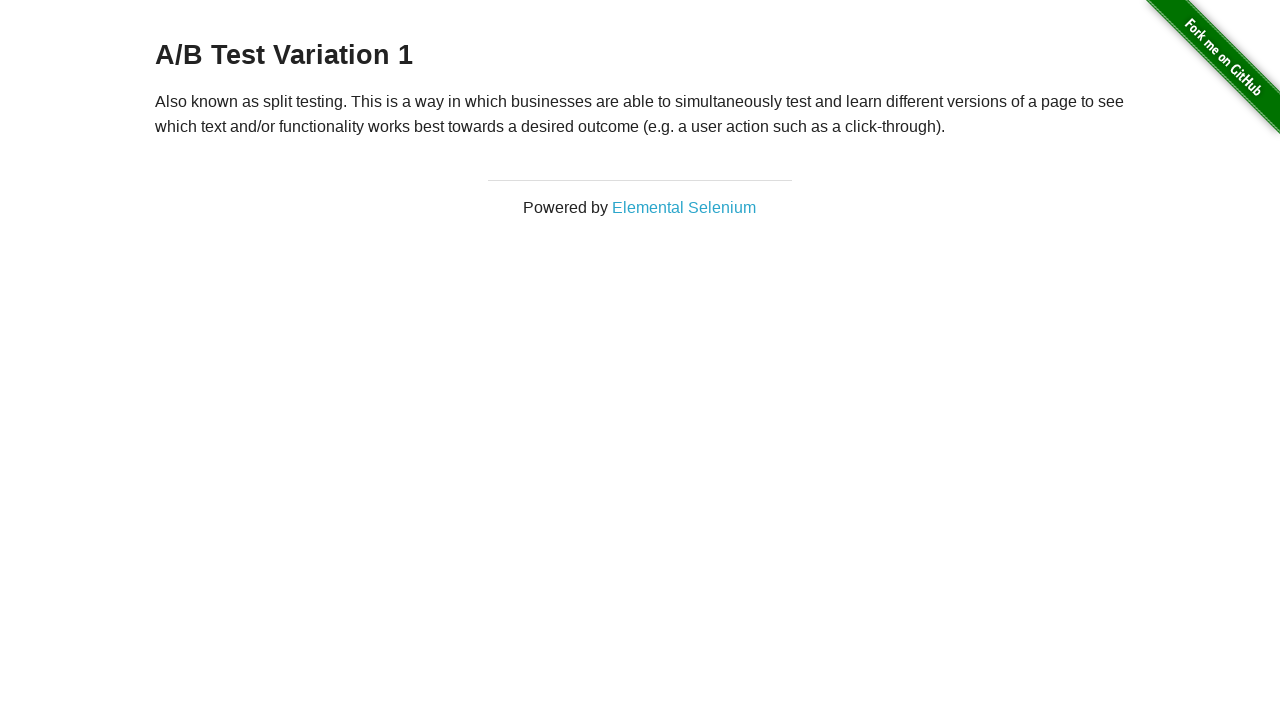

Reloaded page to apply opt-out cookie
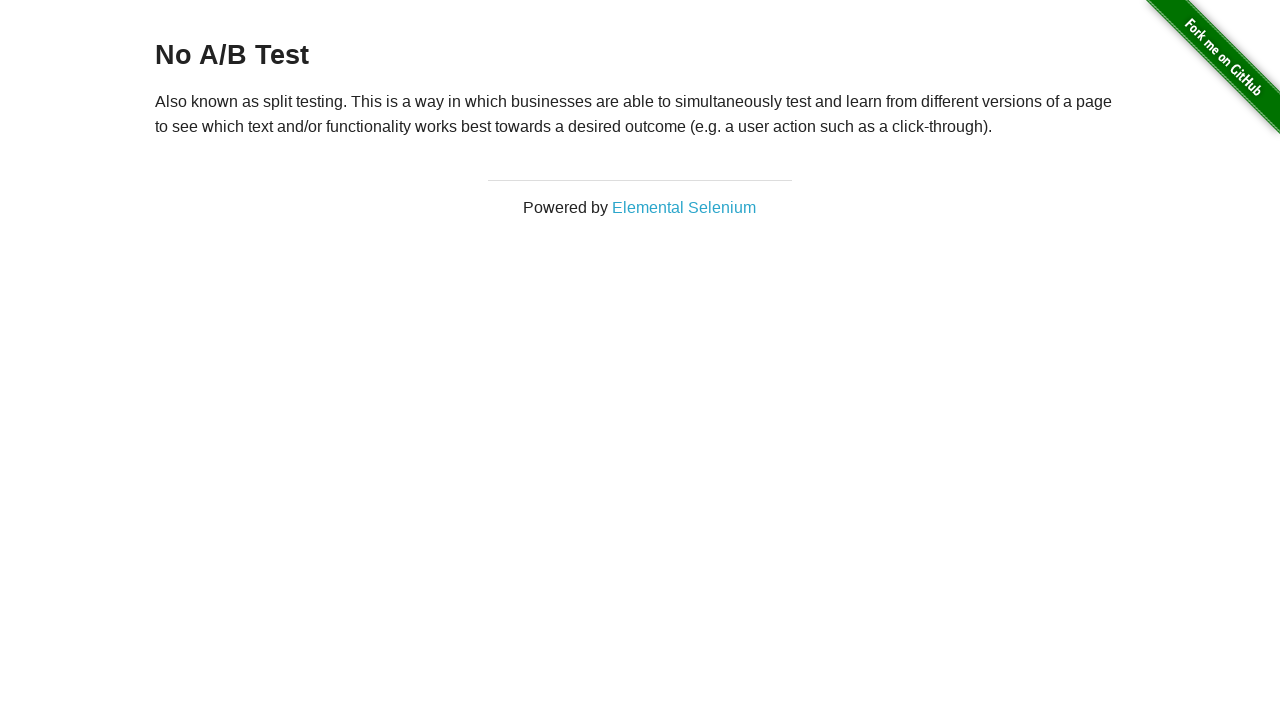

Retrieved heading text content after page reload
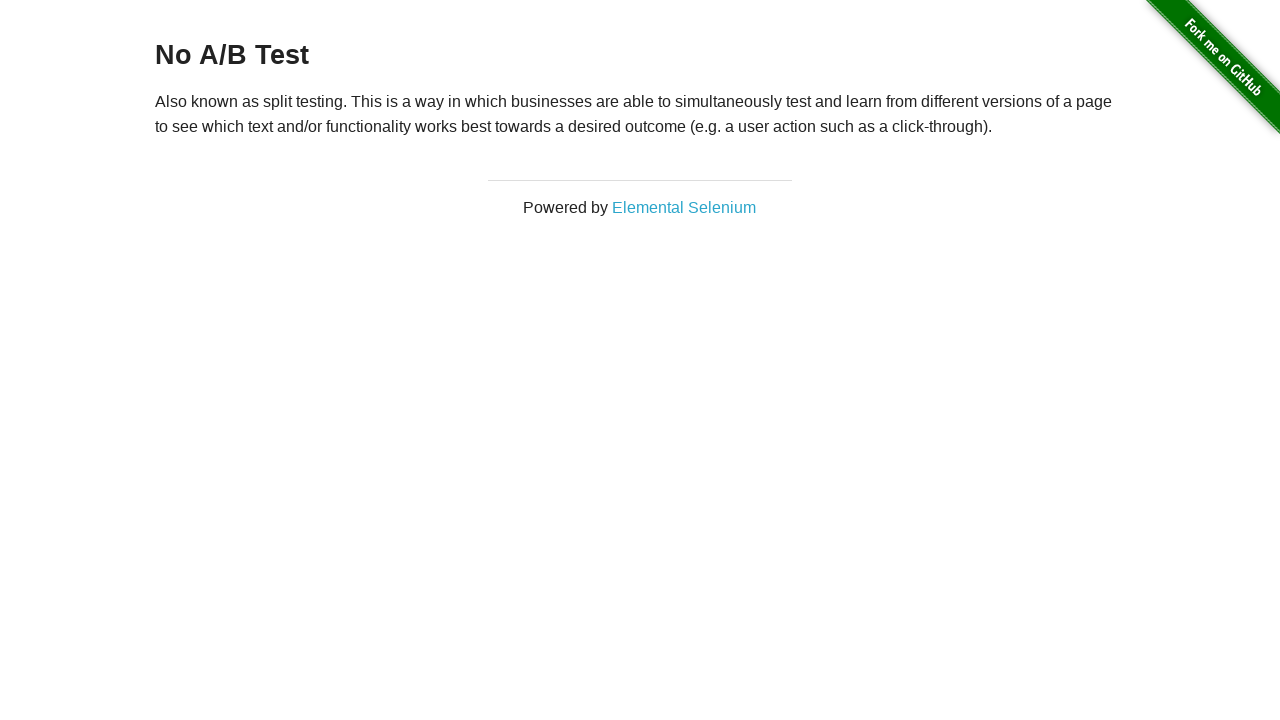

Verified heading now starts with 'No A/B Test' confirming opt-out worked
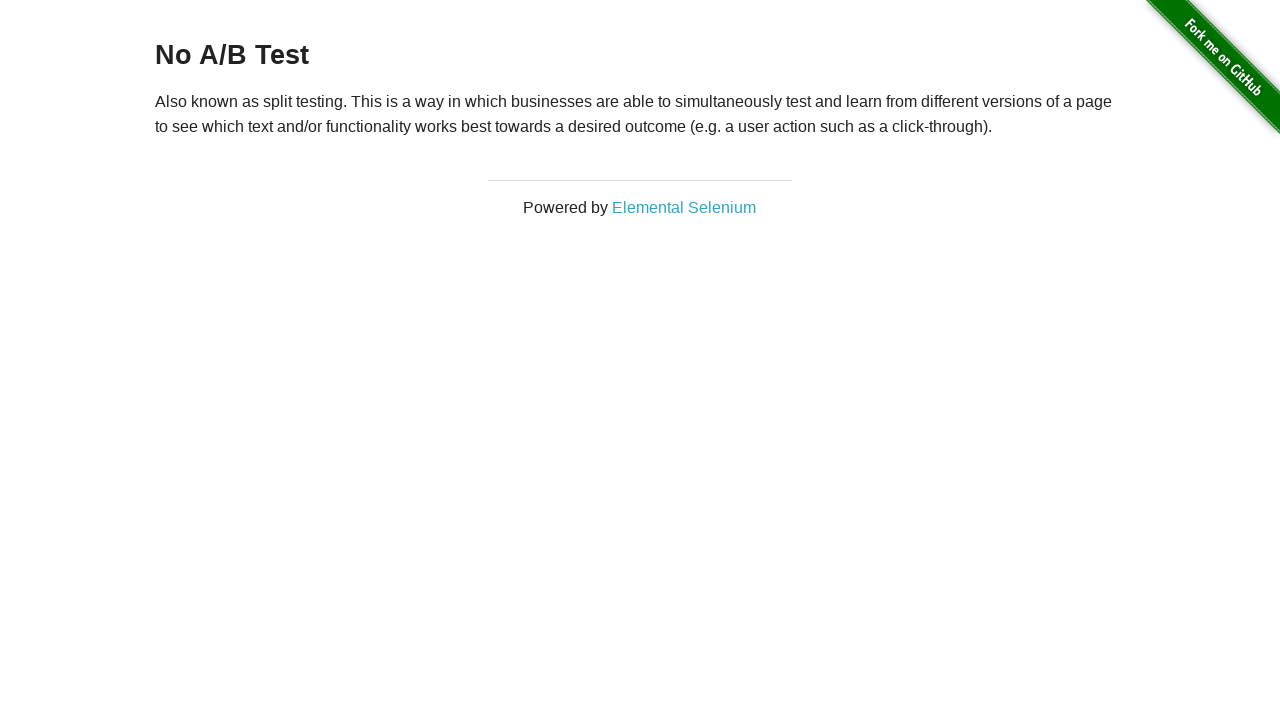

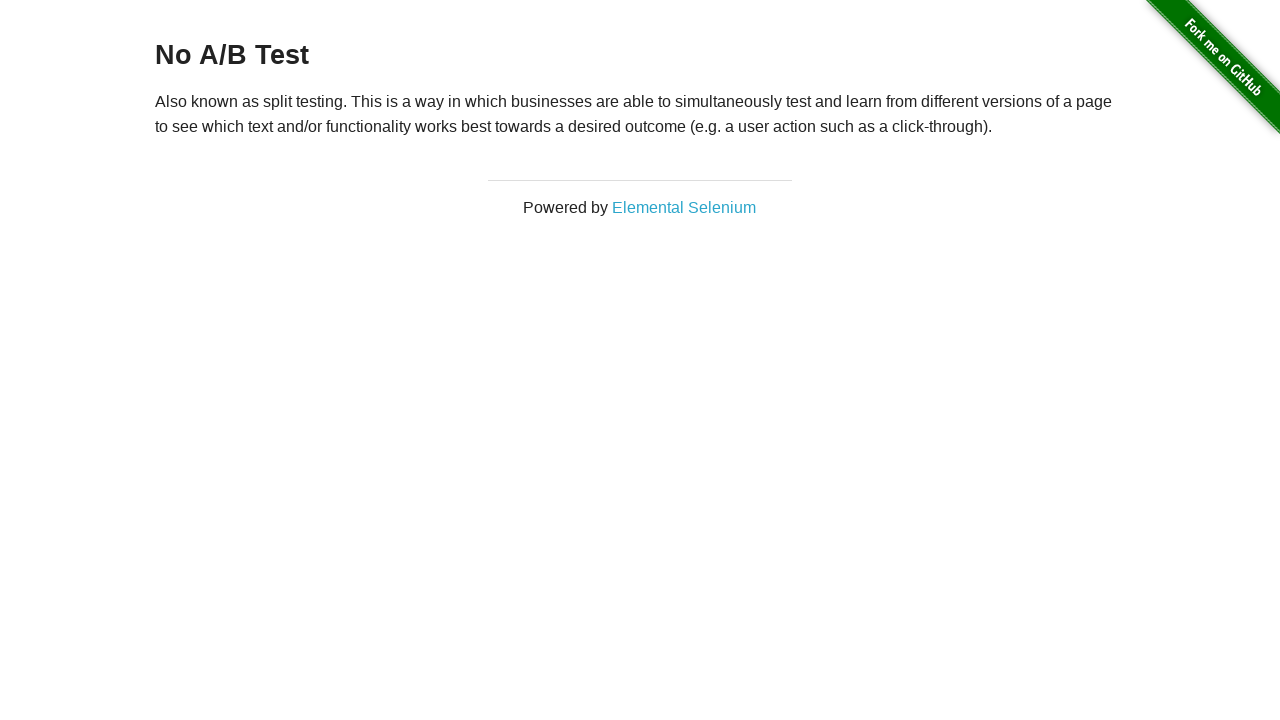